Tests interaction with iframe elements by filling form fields within frames

Starting URL: https://letcode.in/frame

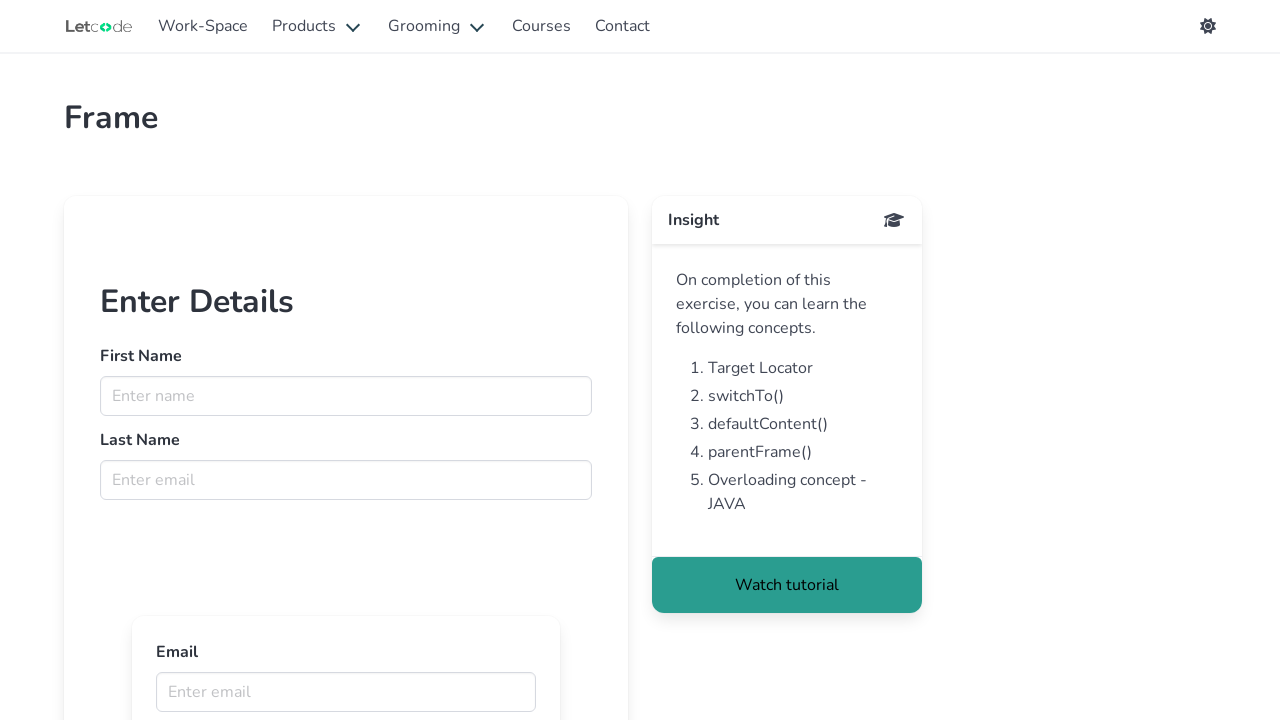

Waited for page to load in networkidle state
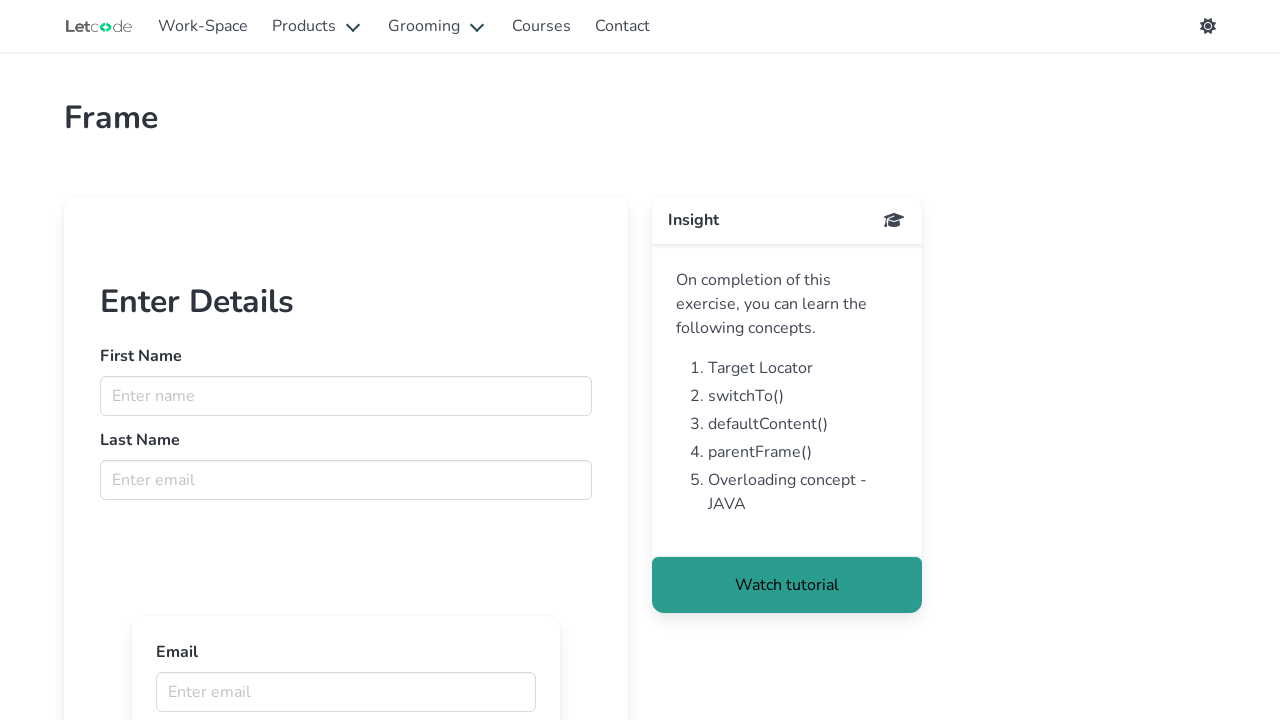

Located the first iframe element with id 'firstFr'
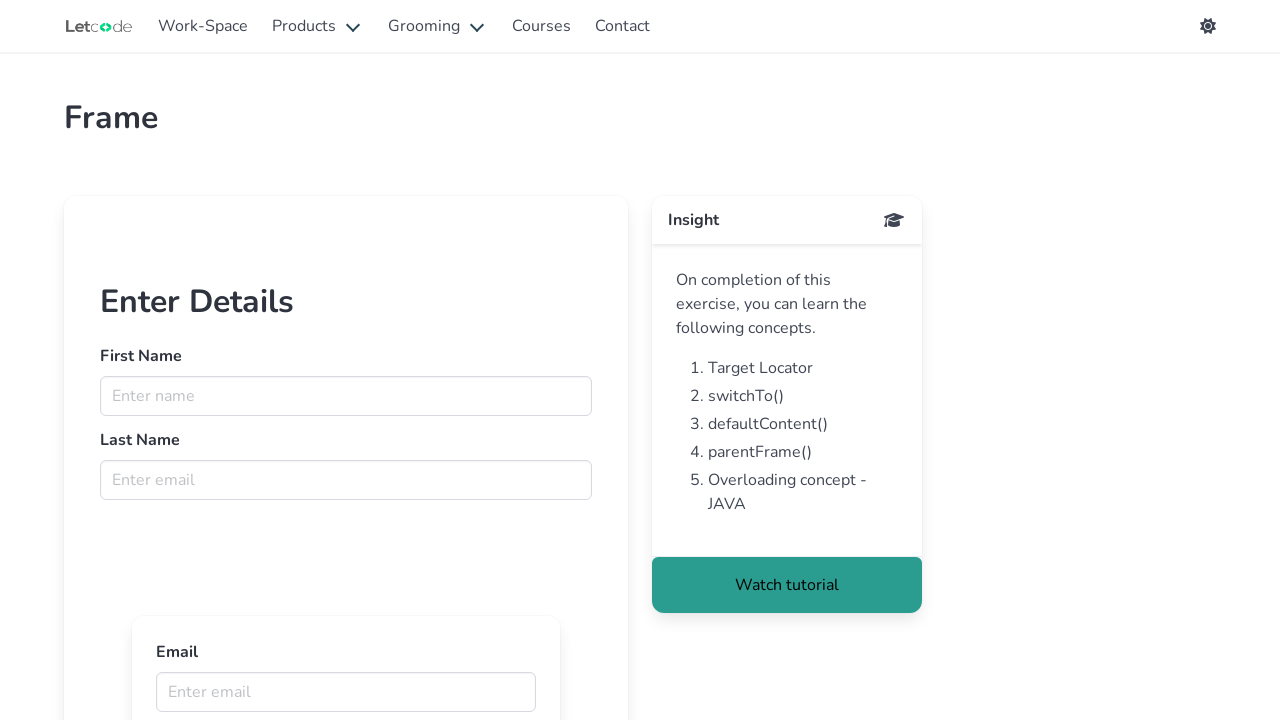

Filled fname input field in iframe with 'alphas' on xpath=//iframe[@id='firstFr'] >> internal:control=enter-frame >> xpath=//input[@
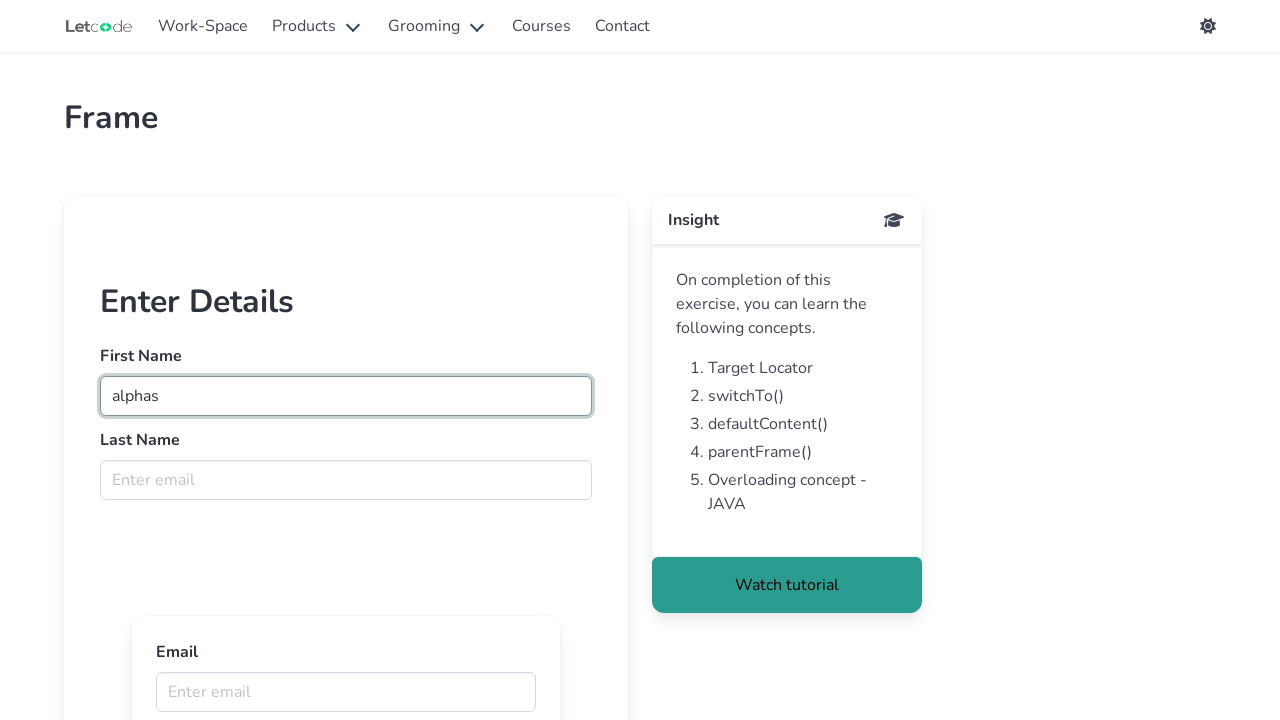

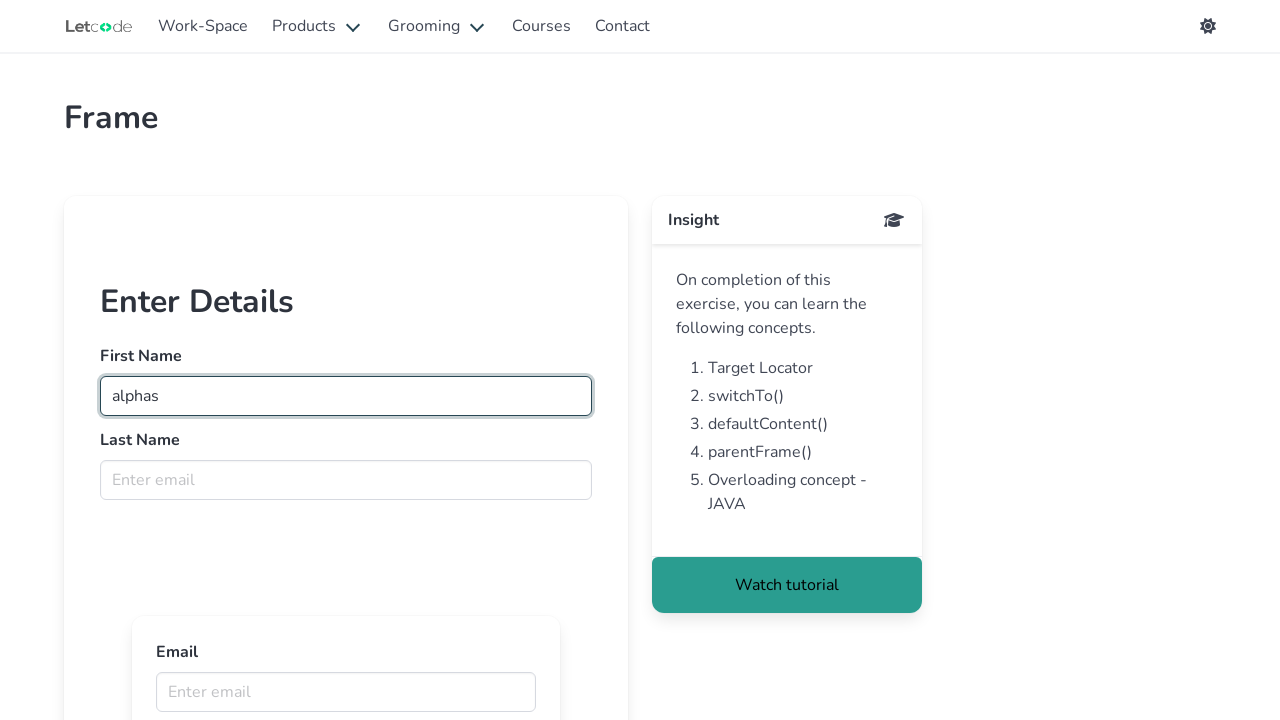